Tests JavaScript alert popup handling by clicking a button that triggers an alert, waiting for the alert to appear, and accepting it.

Starting URL: https://demo.automationtesting.in/Alerts.html

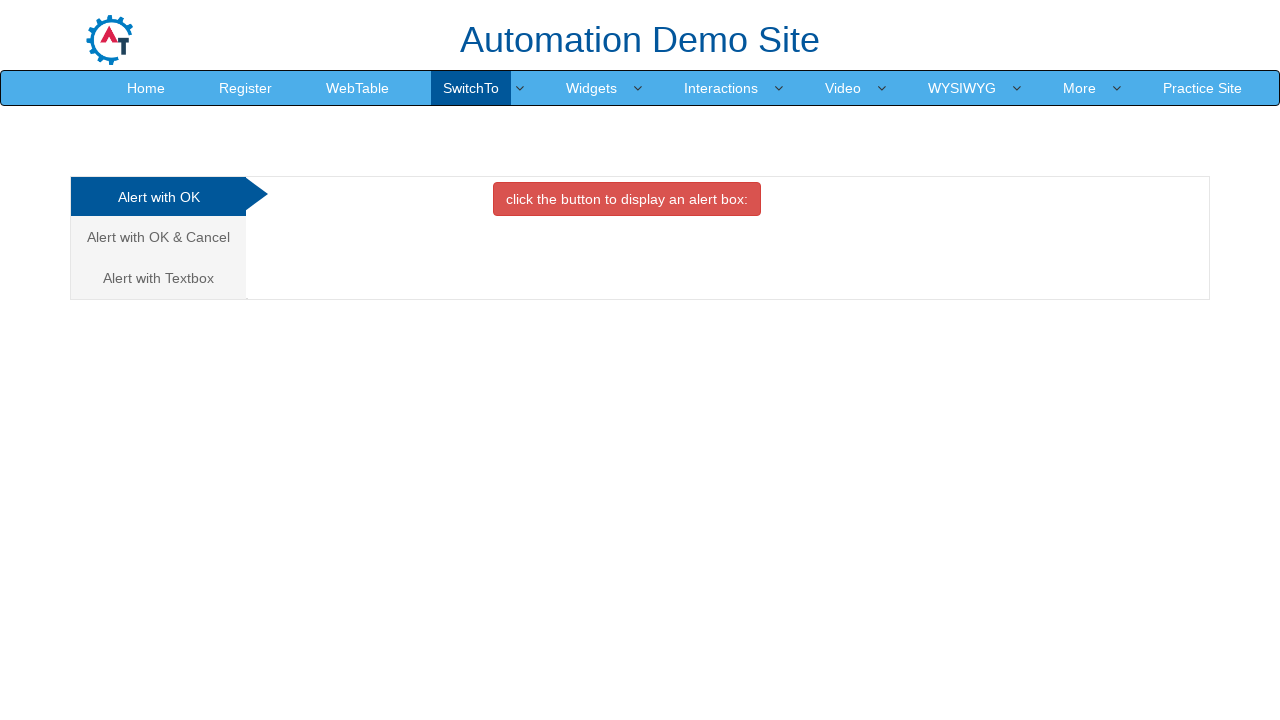

Navigated to alerts test page
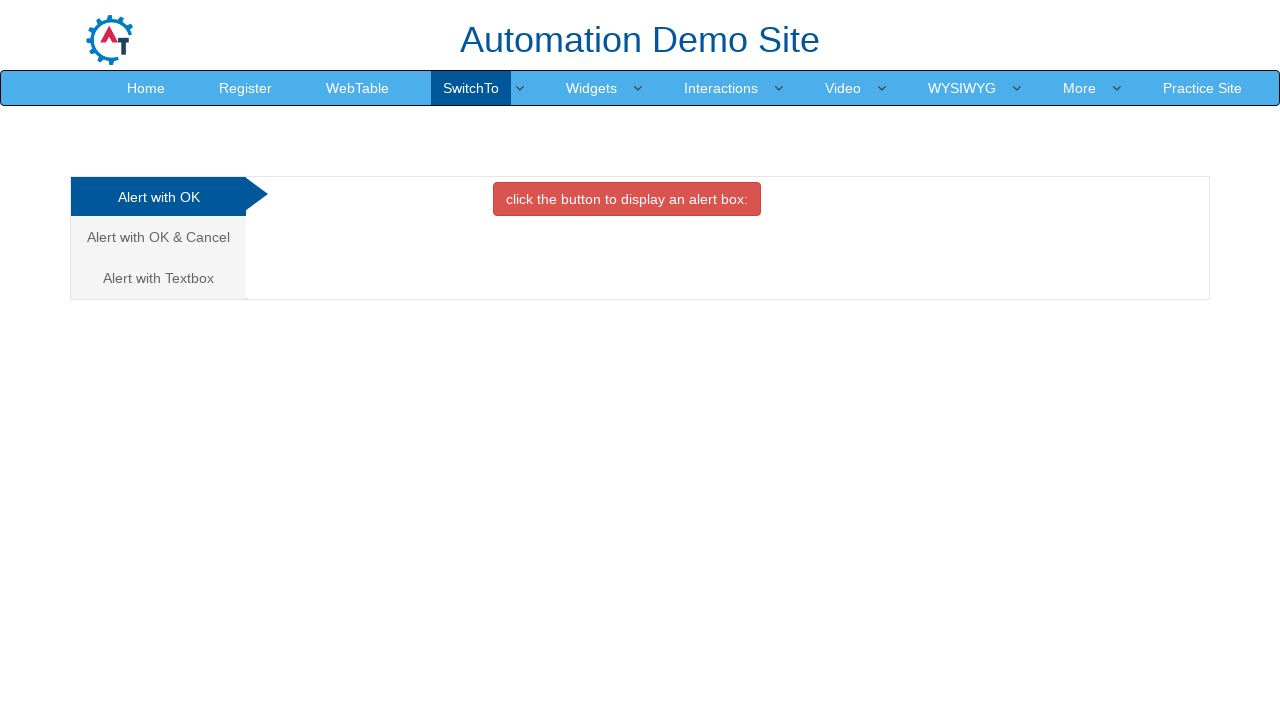

Set up dialog handler to automatically accept alerts
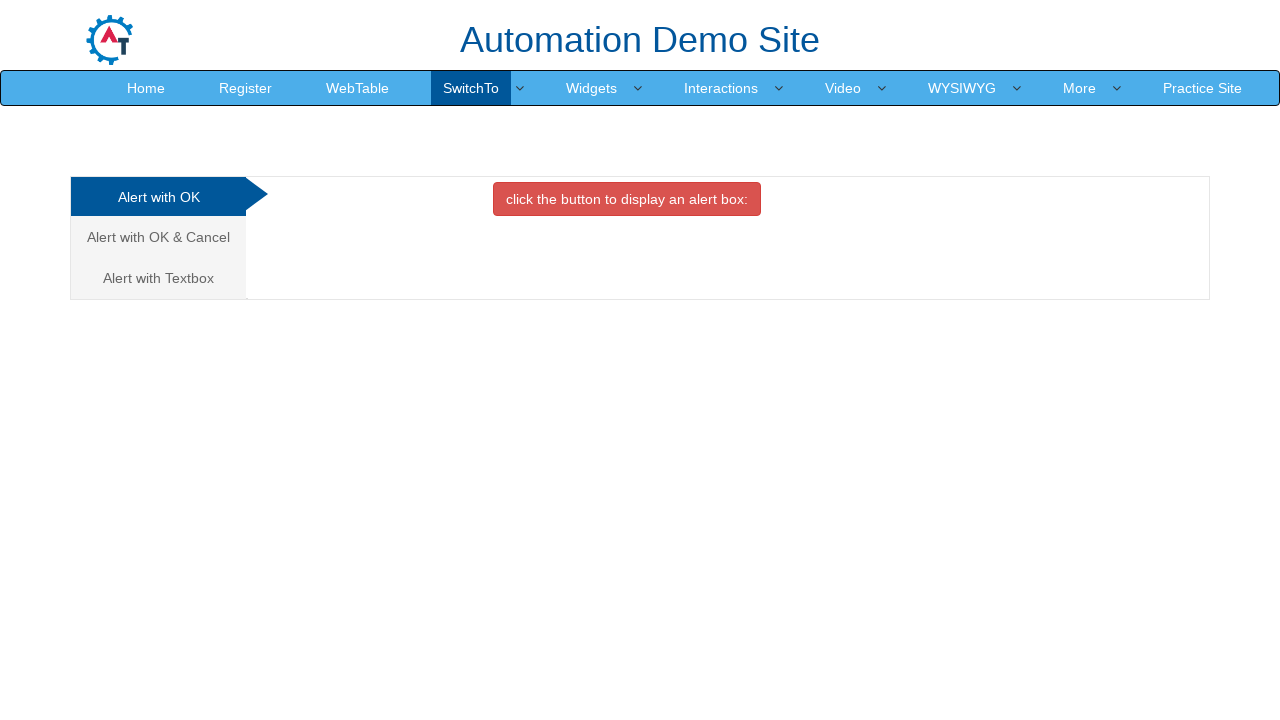

Clicked button to trigger JavaScript alert popup at (627, 199) on button.btn.btn-danger
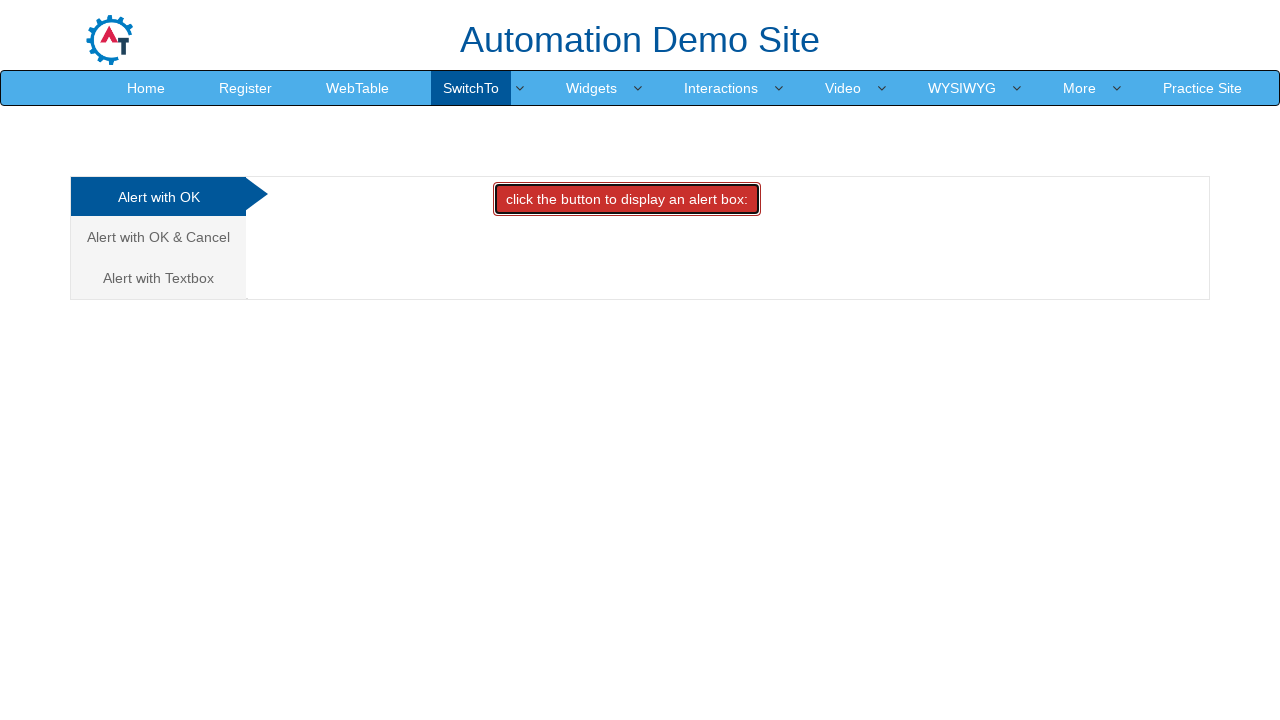

Waited for page to process alert interaction
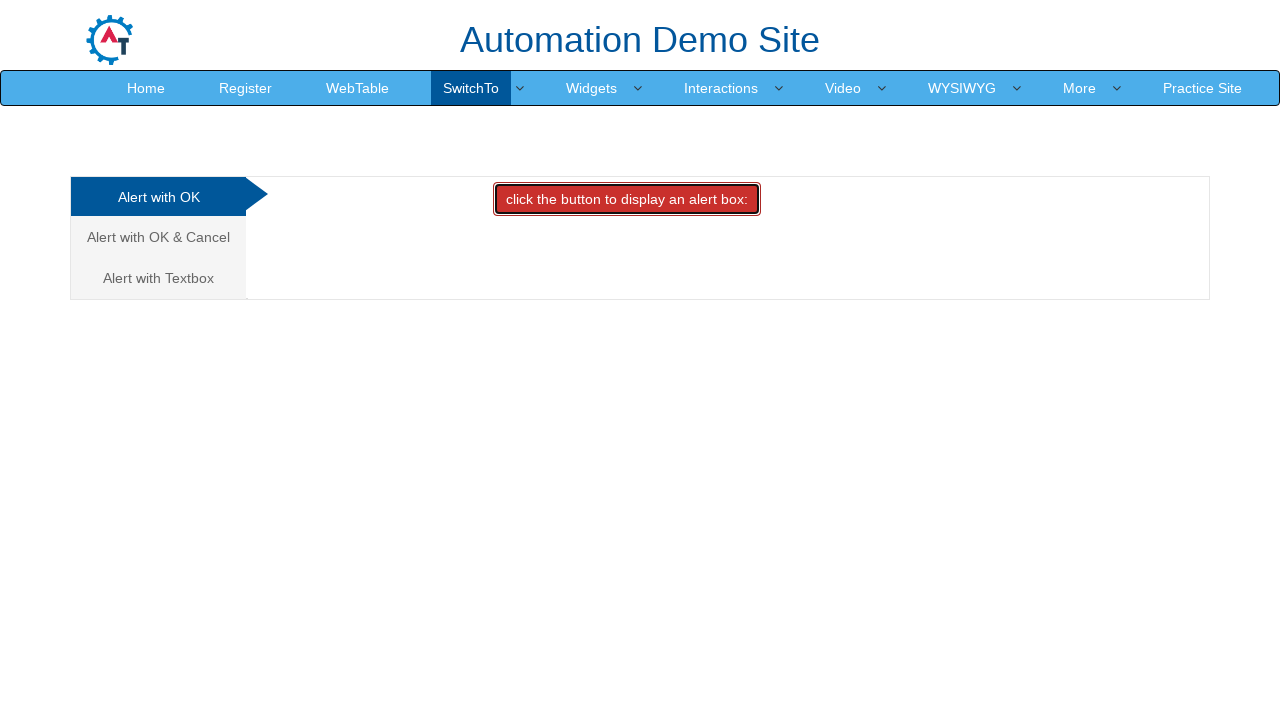

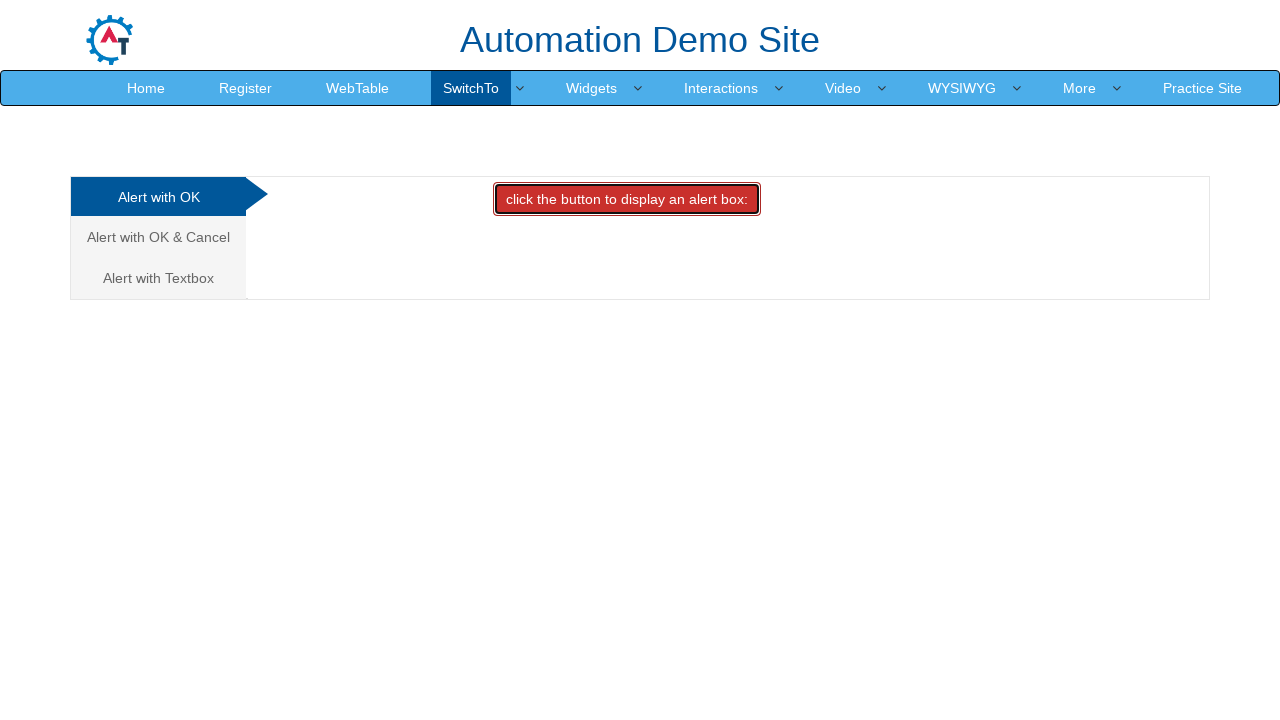